Verifies that the academy homepage contains the expected navigation links by checking for elements with text 'Login' and 'Courses' and validating the count.

Starting URL: https://academy.naveenautomationlabs.com/#

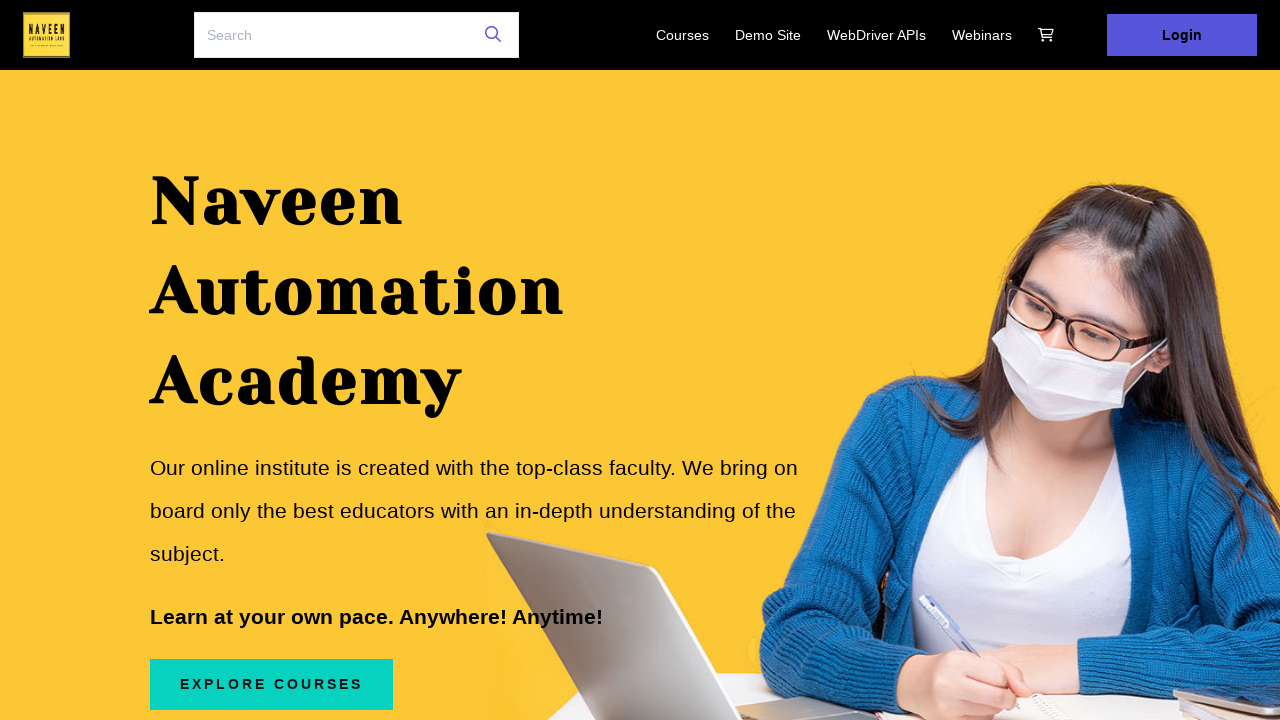

Located navigation elements with 'Login' or 'Courses' text using comma selector
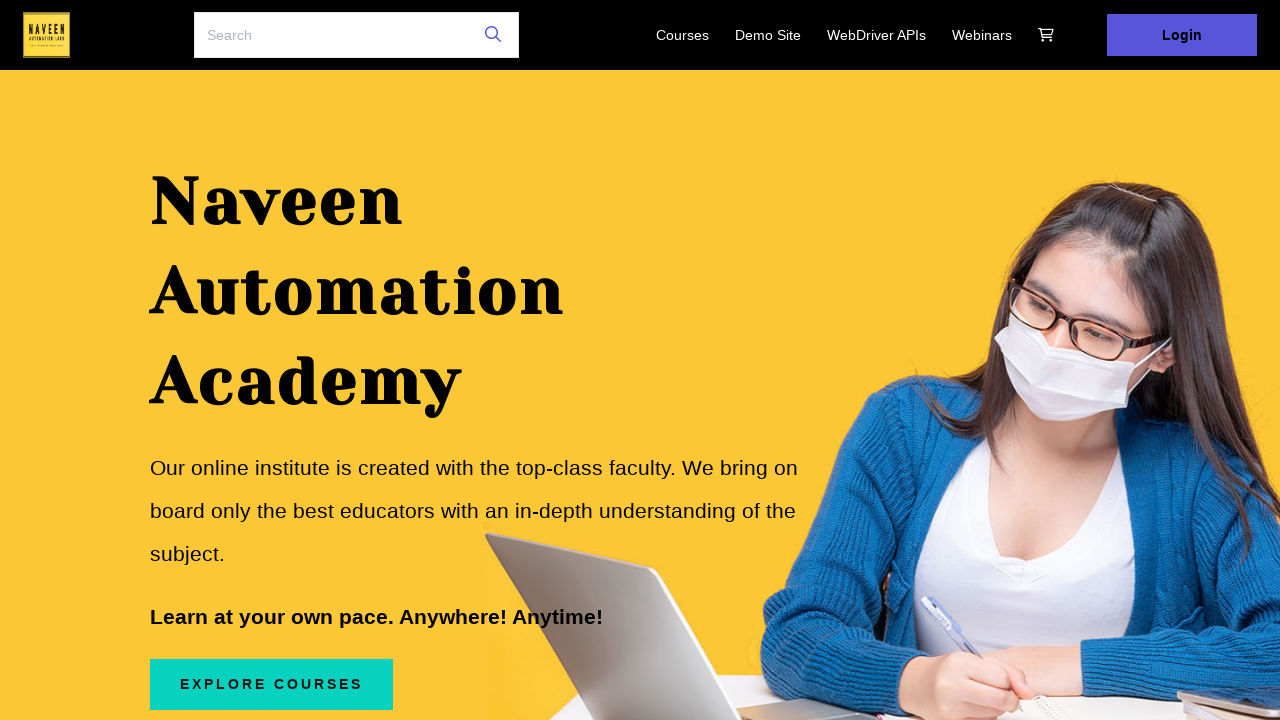

First navigation element became visible
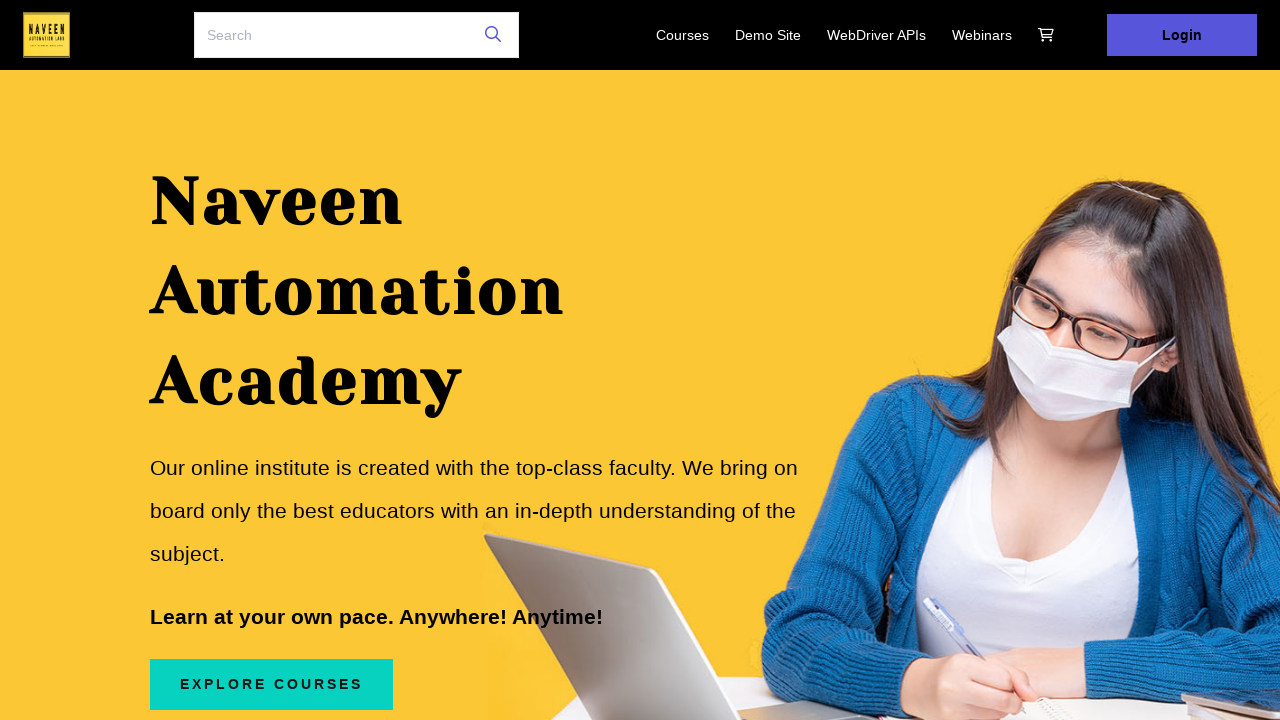

Retrieved count of matching navigation elements: 3
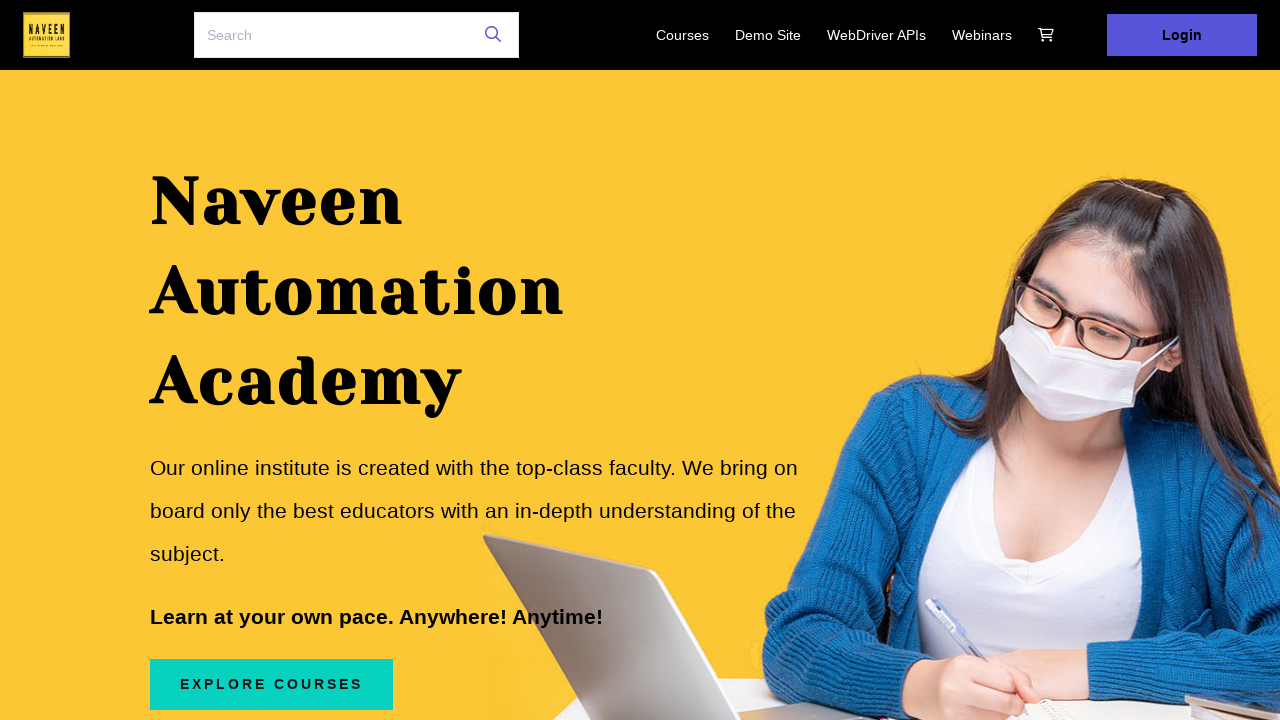

Assertion passed: Found exactly 3 navigation links as expected
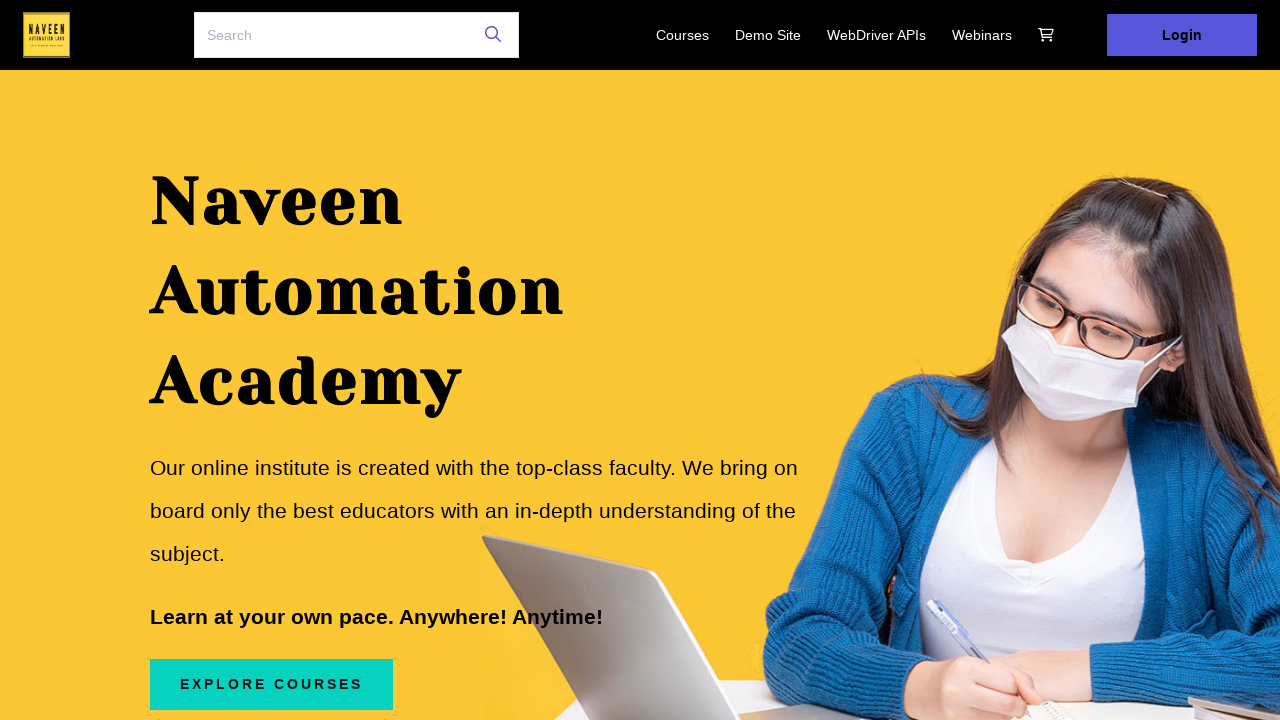

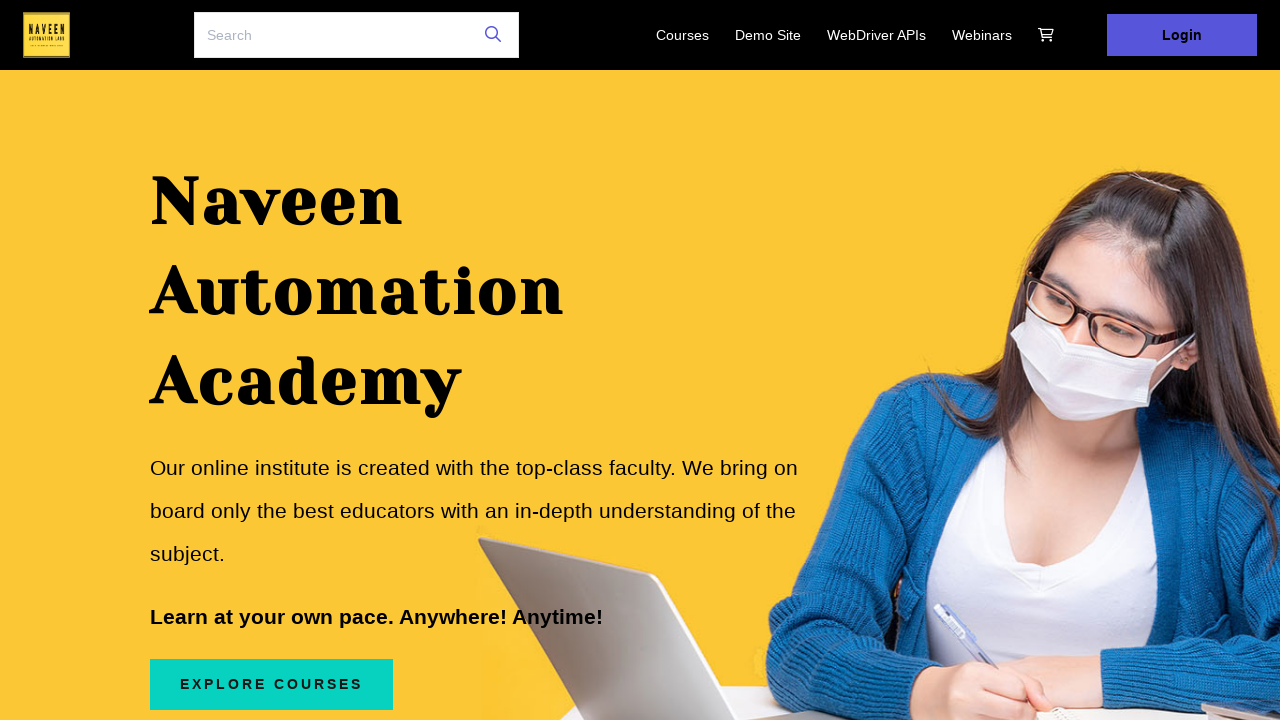